Navigates to Basketball Monster player rankings page and selects 'Past Days' from the date filter dropdown to view recent statistics.

Starting URL: https://basketballmonster.com/playerrankings.aspx

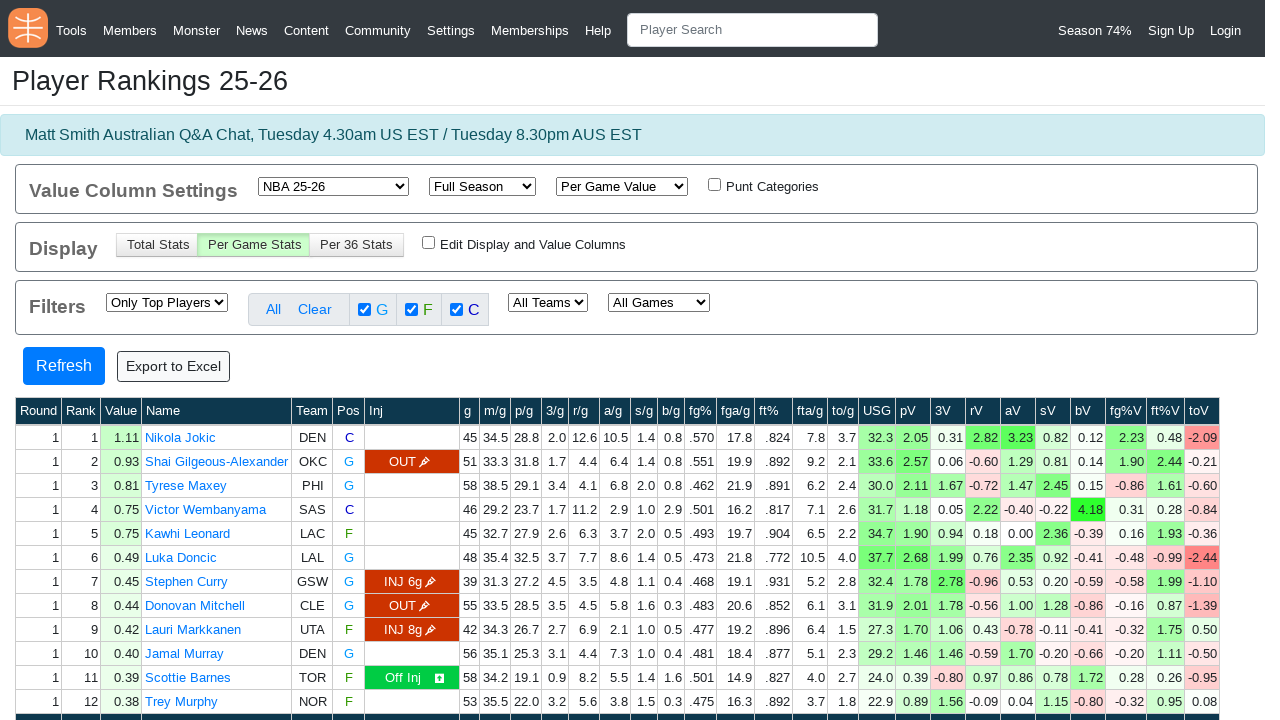

Navigated to Basketball Monster player rankings page
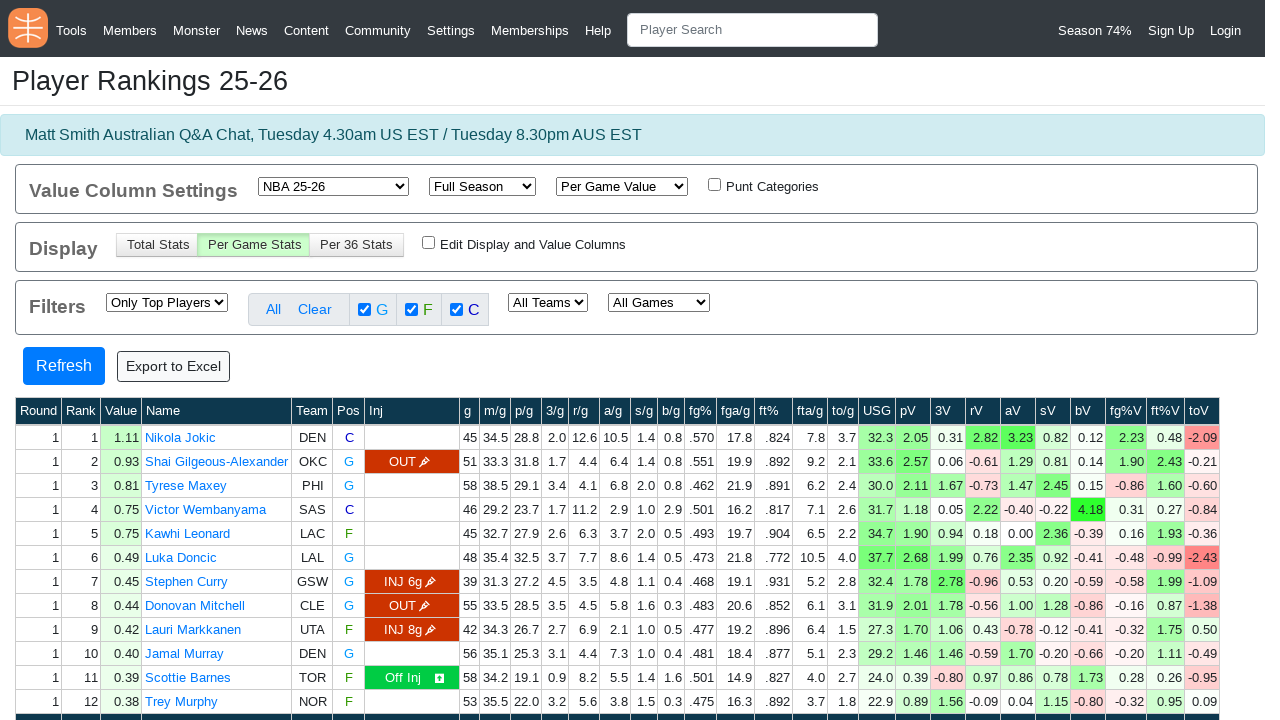

Date filter dropdown became available
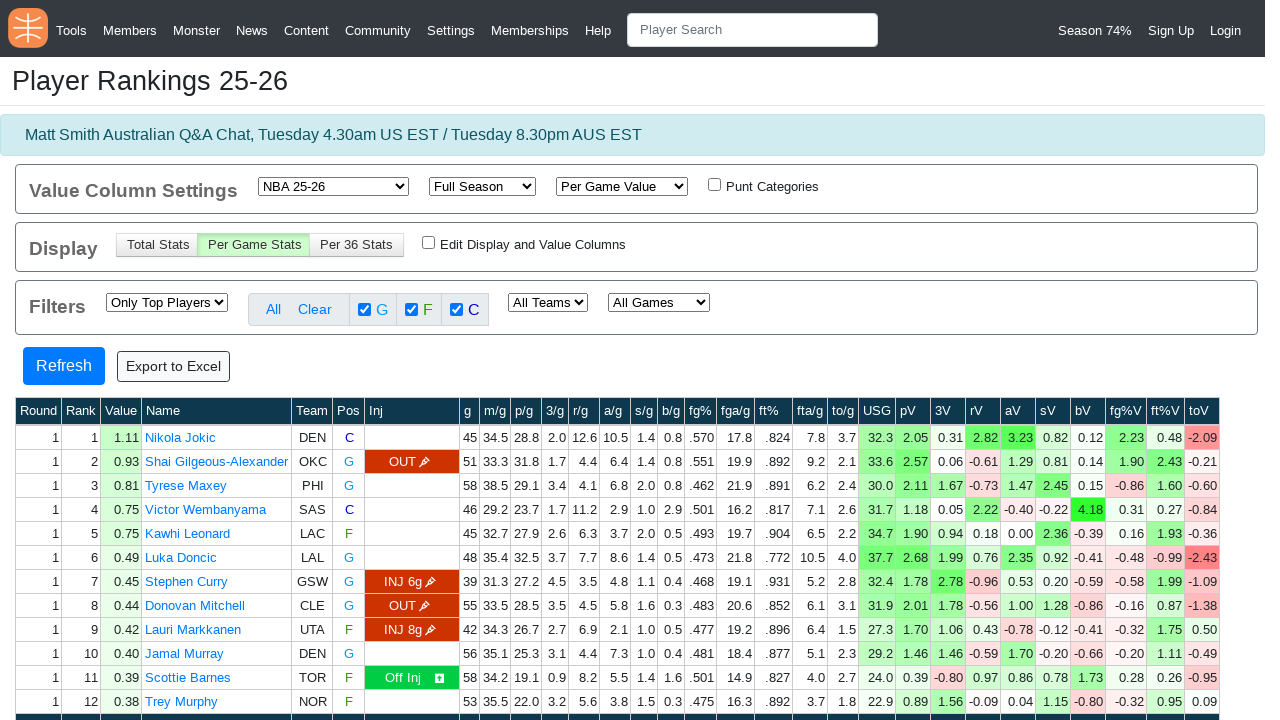

Selected 'Past Days' from the date filter dropdown on select[name='DateFilterControl']
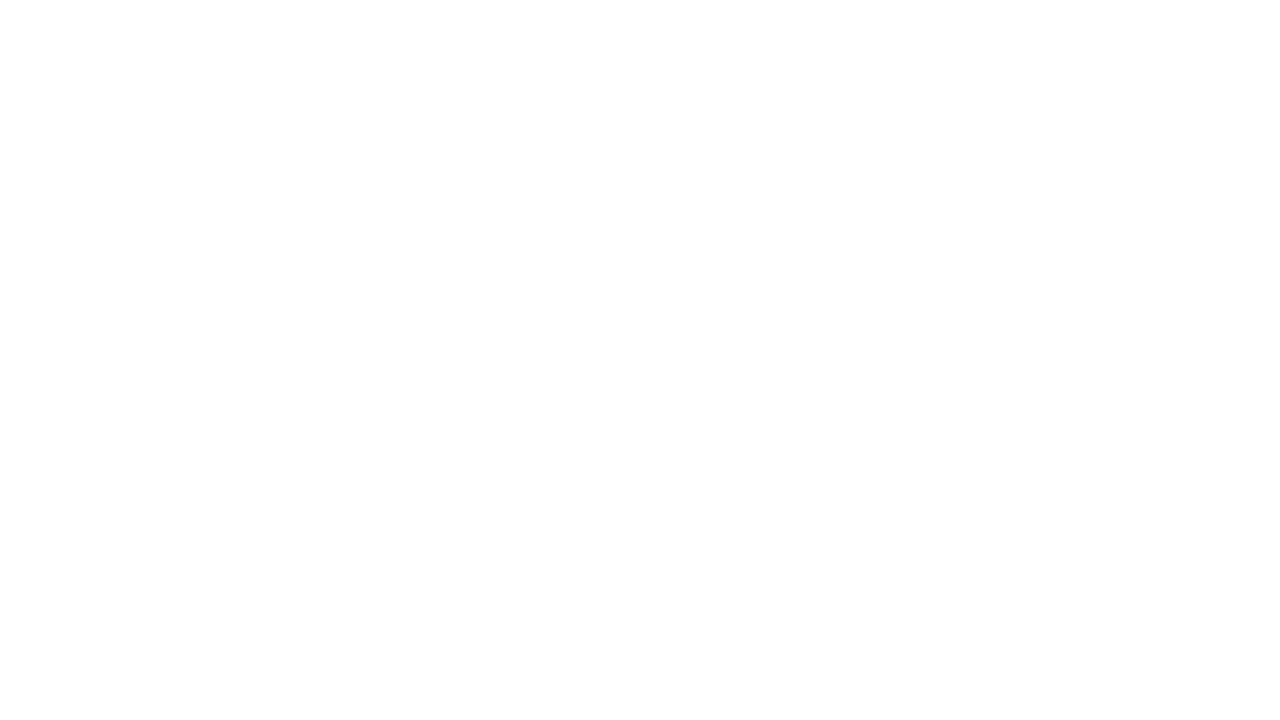

Page updated with filtered results showing recent statistics
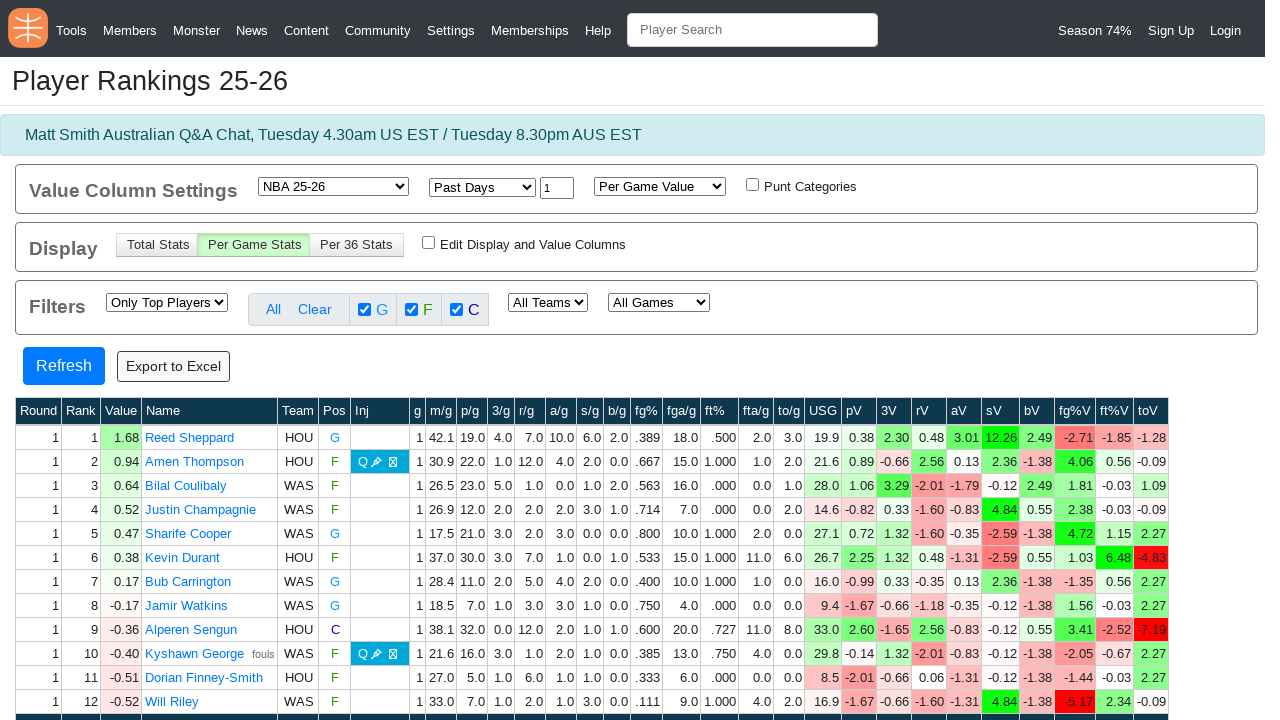

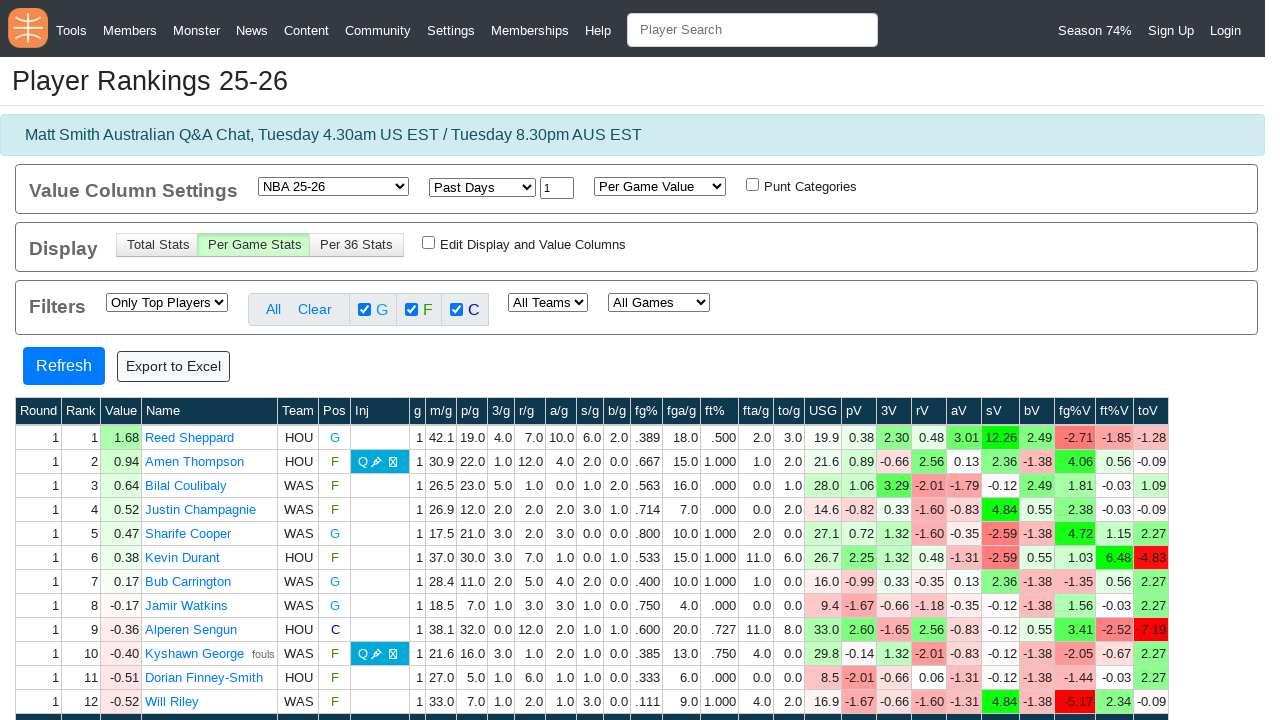